Tests finding a name from a table based on email and filling it into a reservation text field

Starting URL: https://antoniotrindade.com.br/treinoautomacao/localizandovalorestable.html

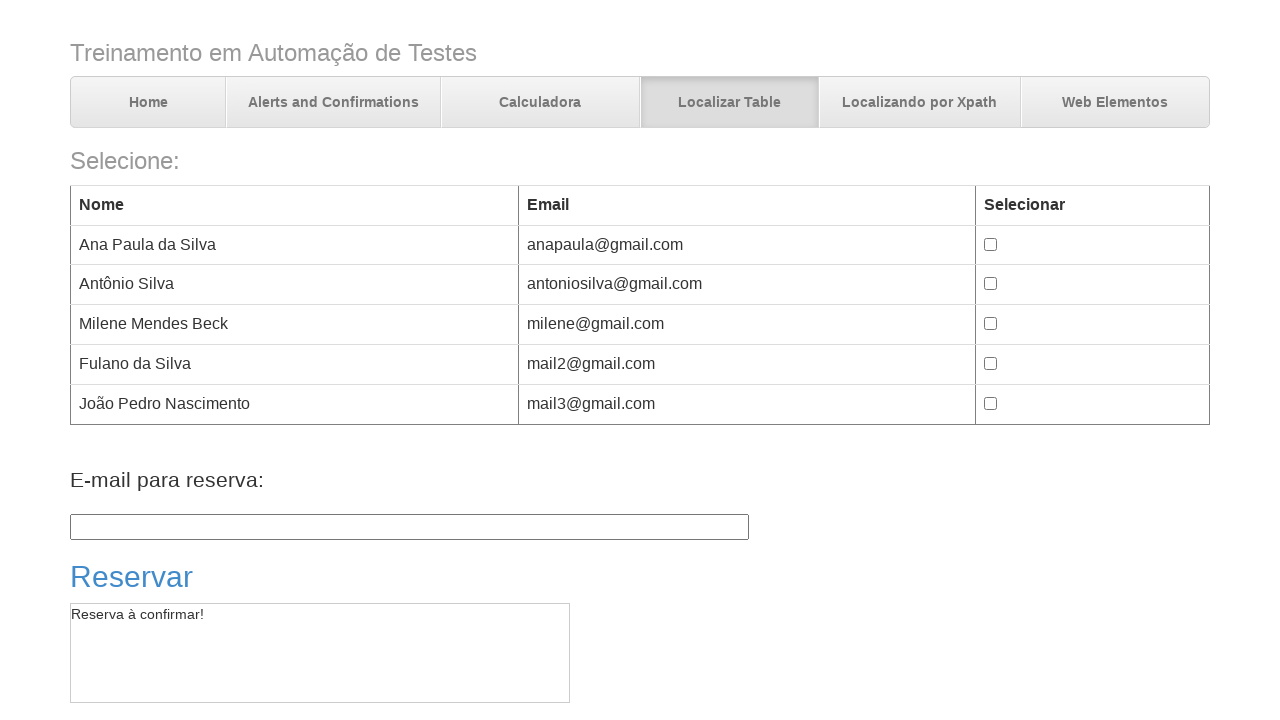

Navigated to table localization test page
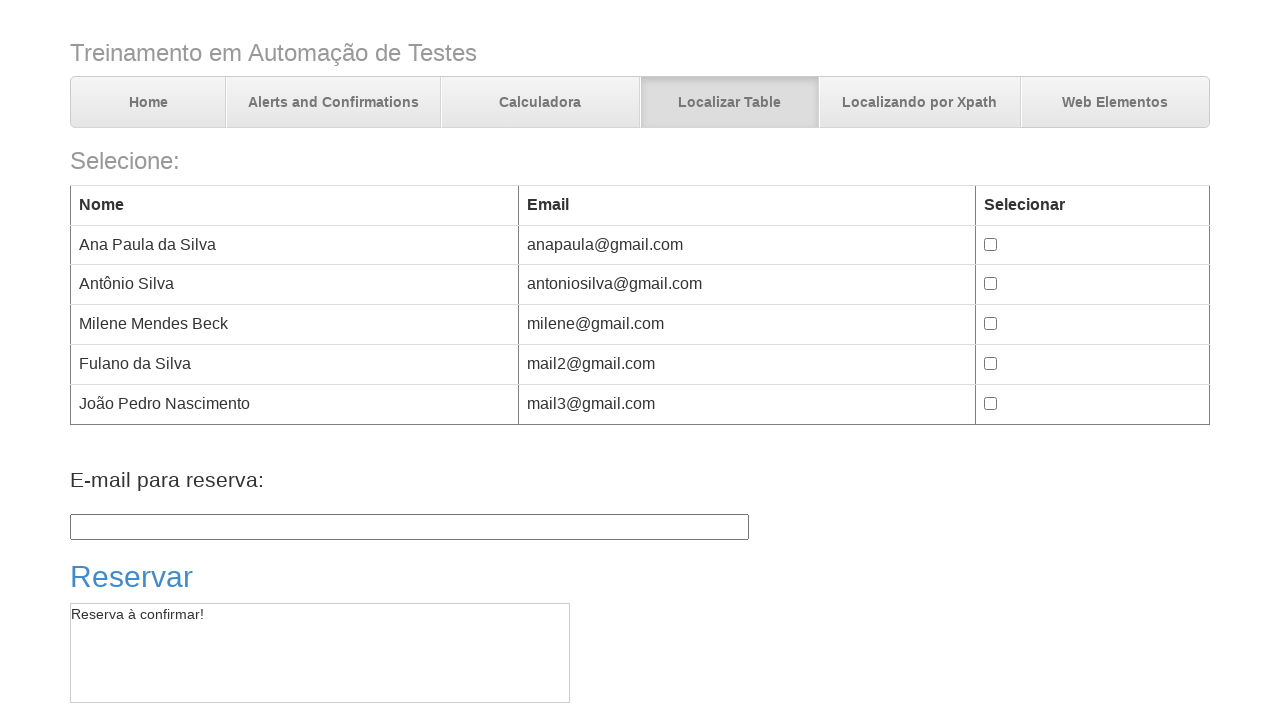

Located name column for email 'antoniosilva@gmail.com'
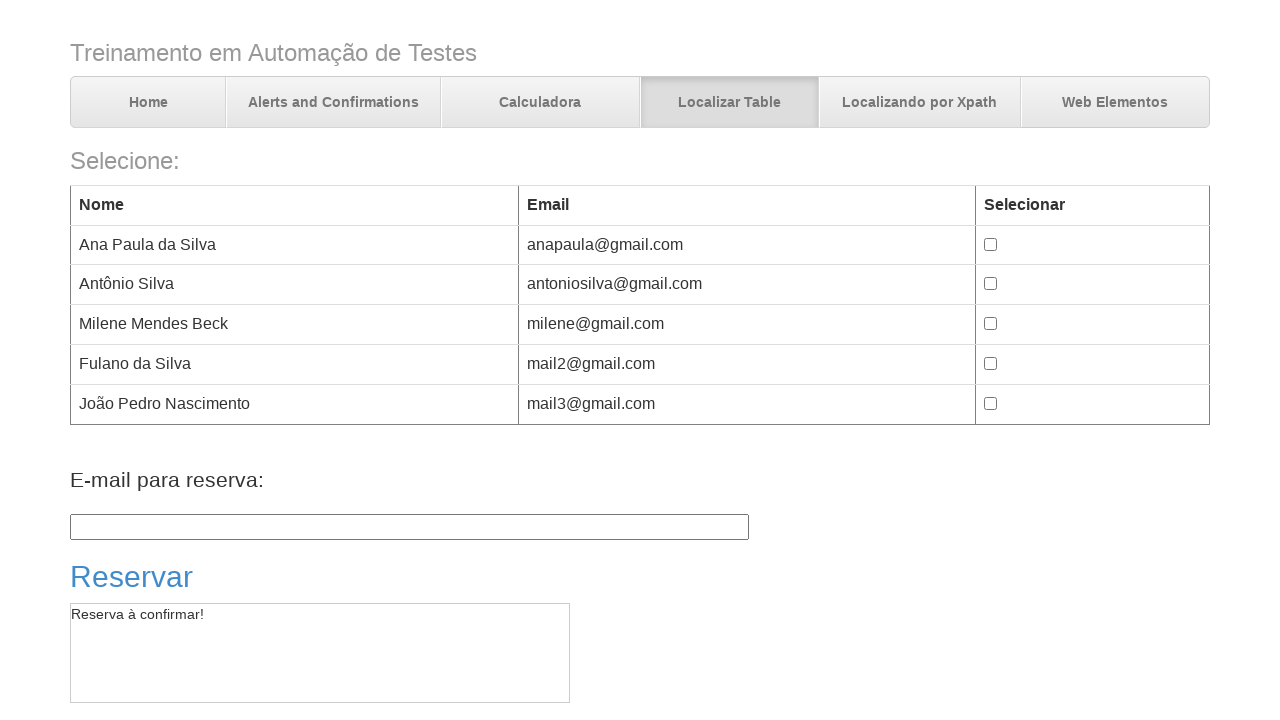

Extracted name from table: 'Antônio Silva'
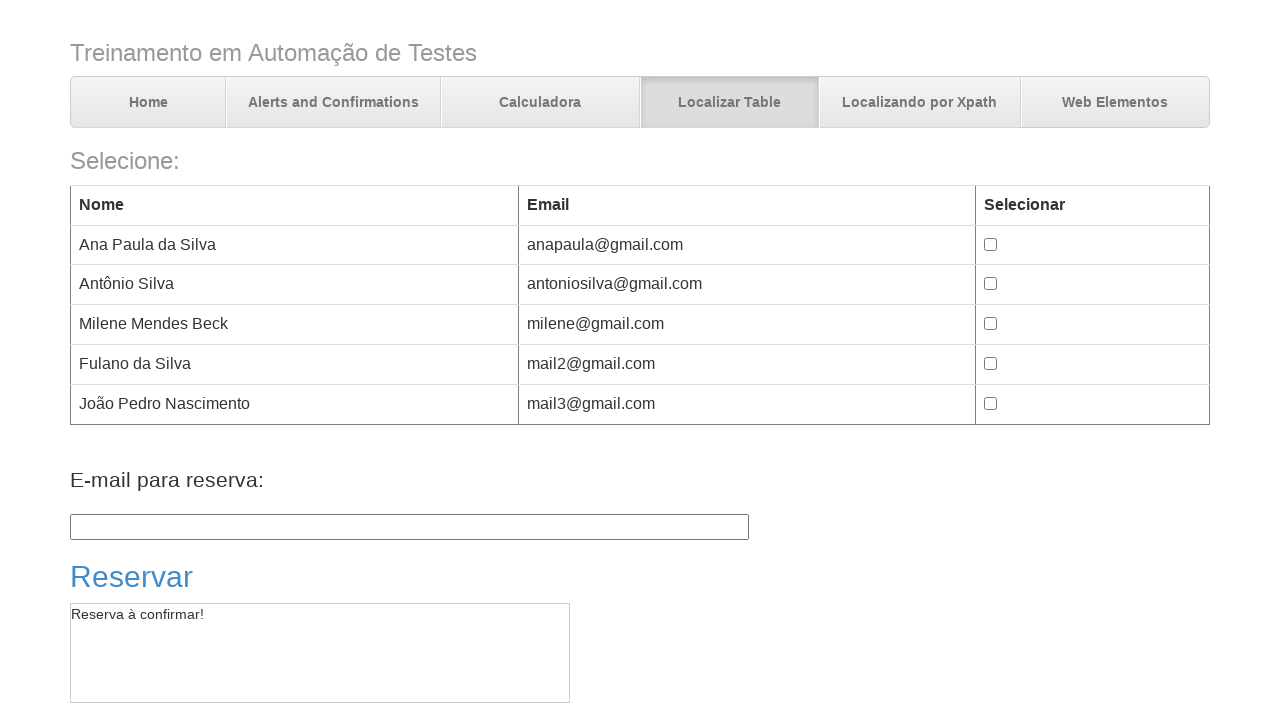

Filled reservation field with name 'Antônio Silva' on input#txt01
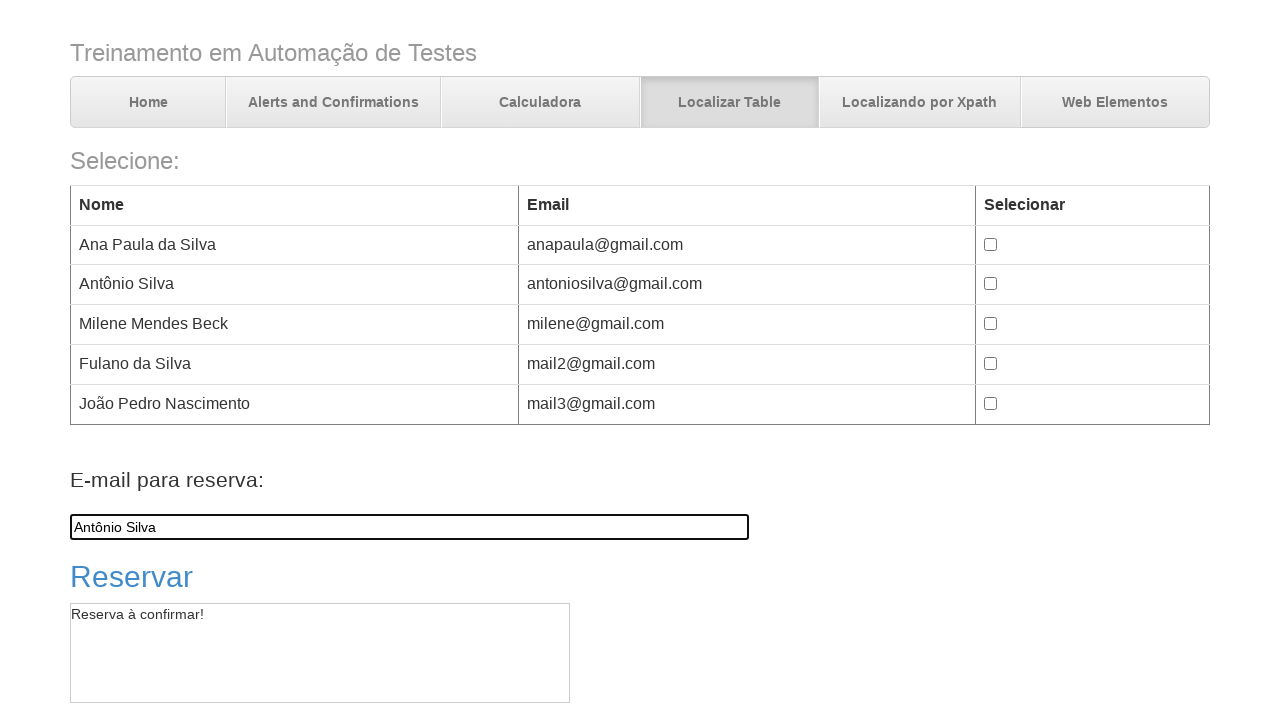

Verified reservation field contains 'Antônio Silva'
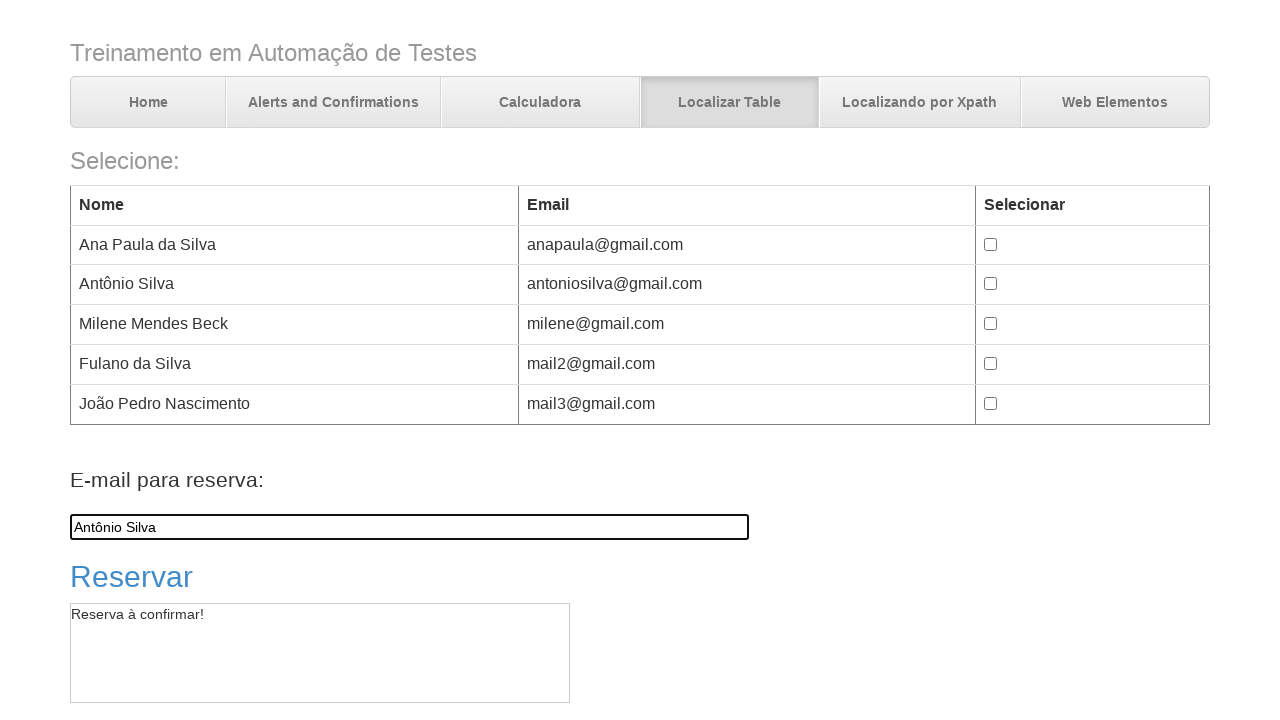

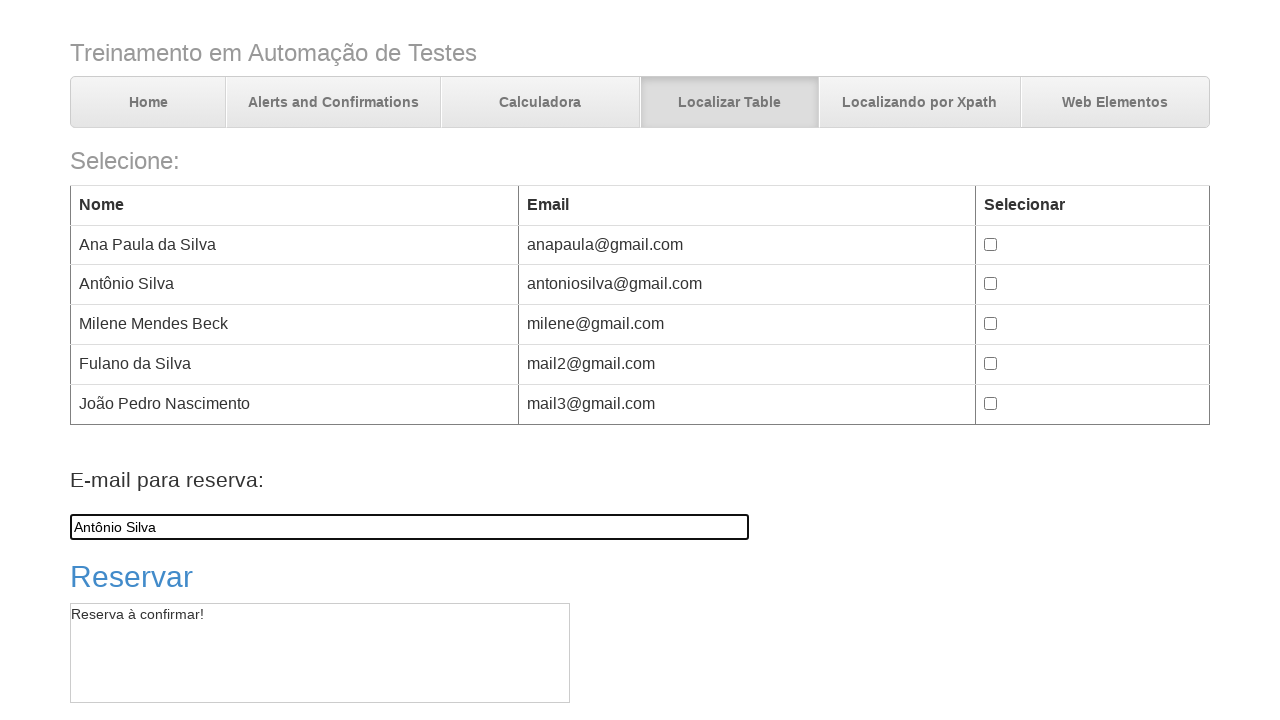